Tests adding a product to the shopping basket from the shop page, verifying cart contents and amount, then navigating to view the basket

Starting URL: https://practice.automationtesting.in/

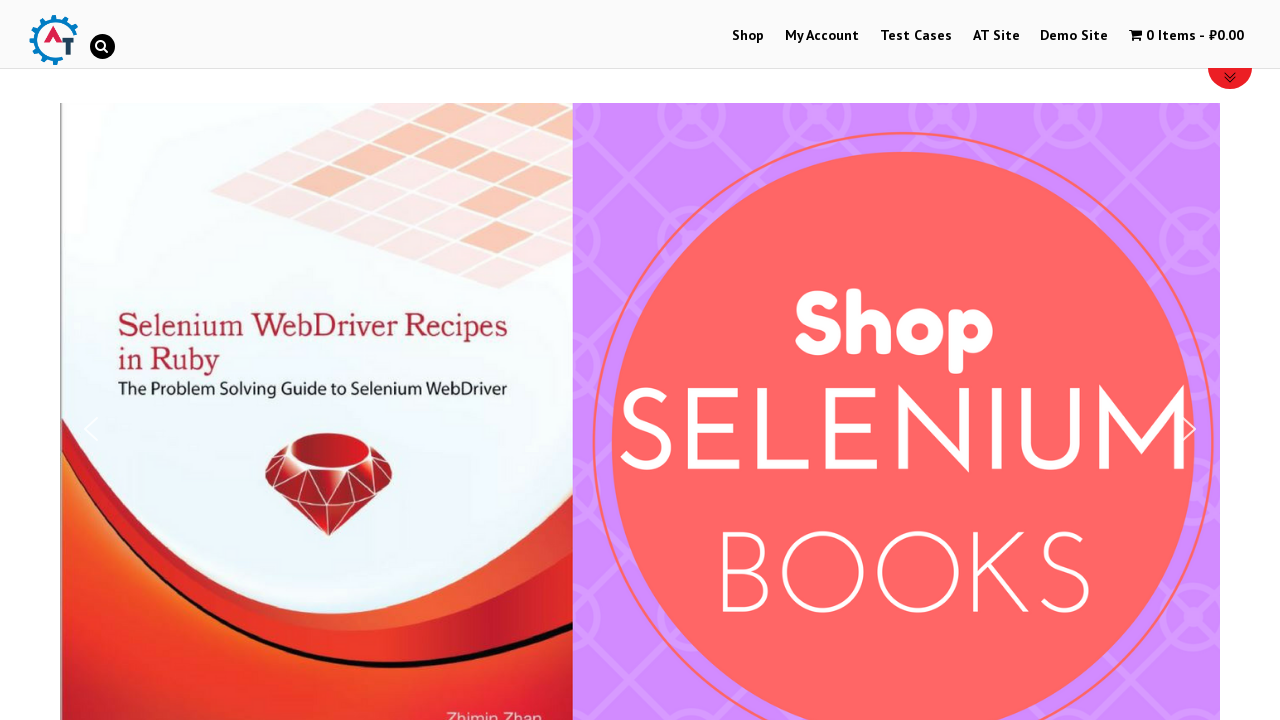

Clicked Shop link to navigate to shop page at (748, 36) on text=Shop
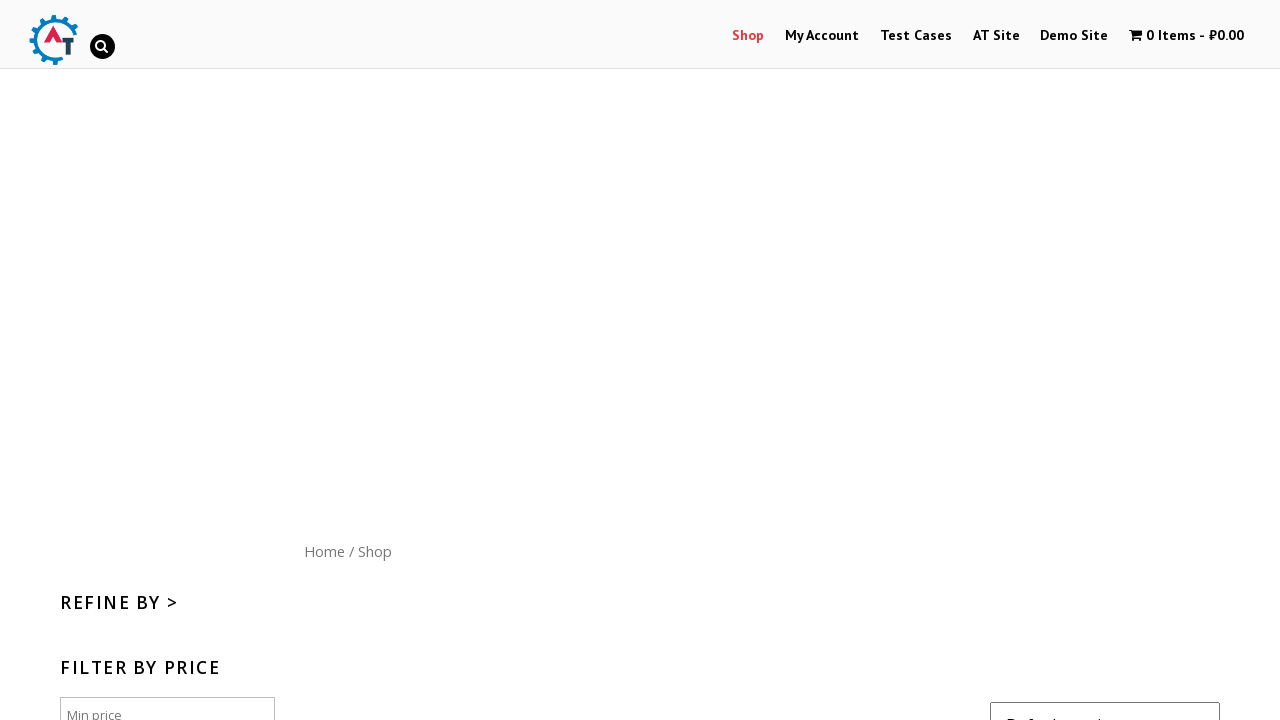

Products loaded on shop page
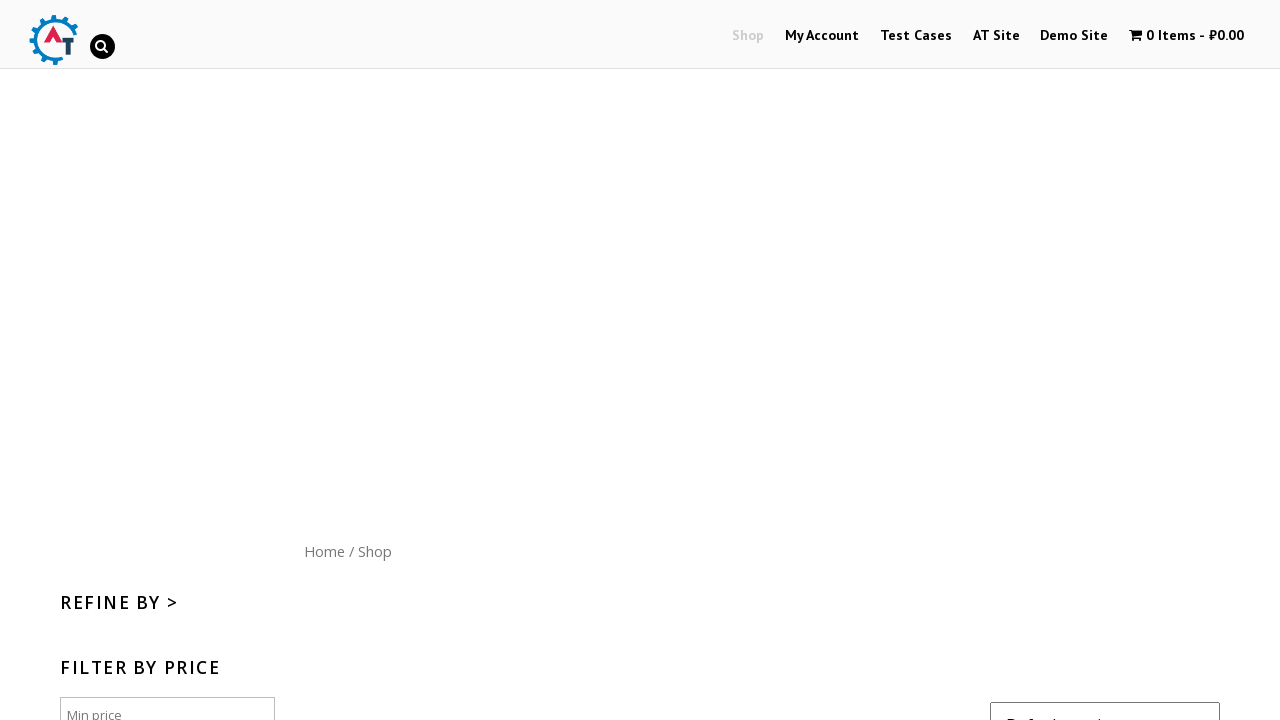

Clicked add to basket button on fourth product at (1115, 361) on .products li:nth-child(4) a:nth-child(2)
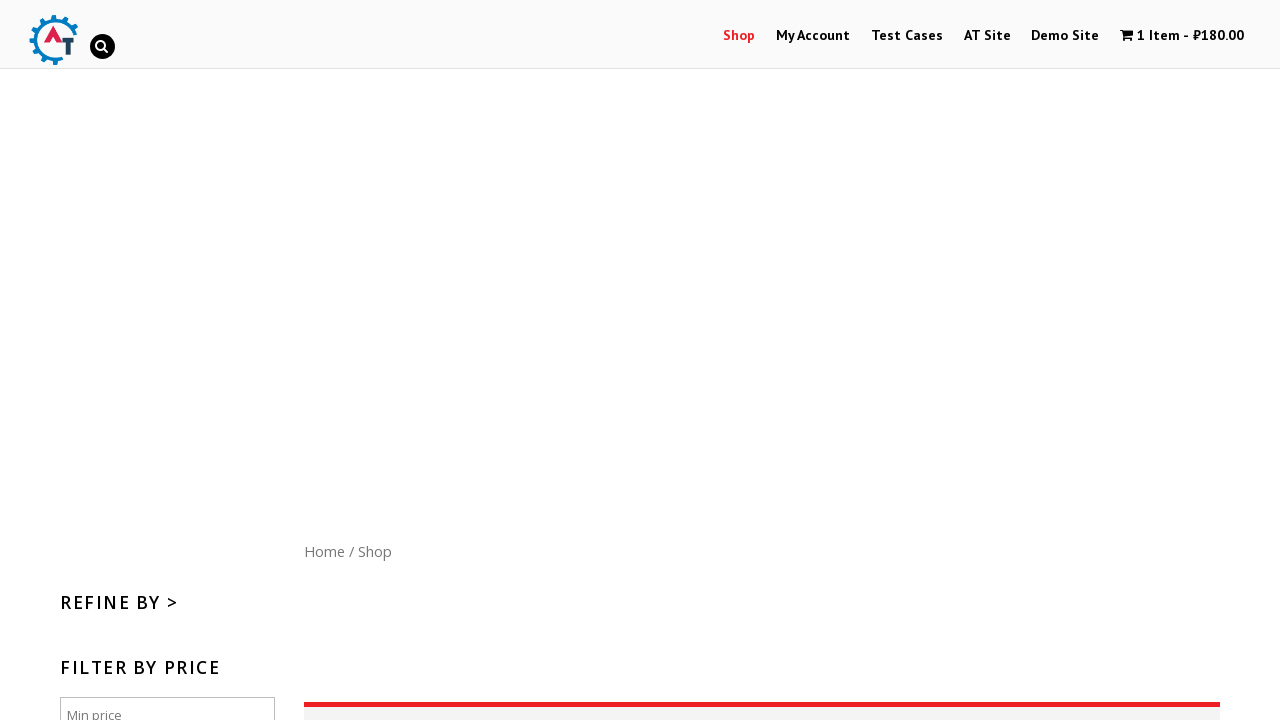

Cart contents updated after adding product
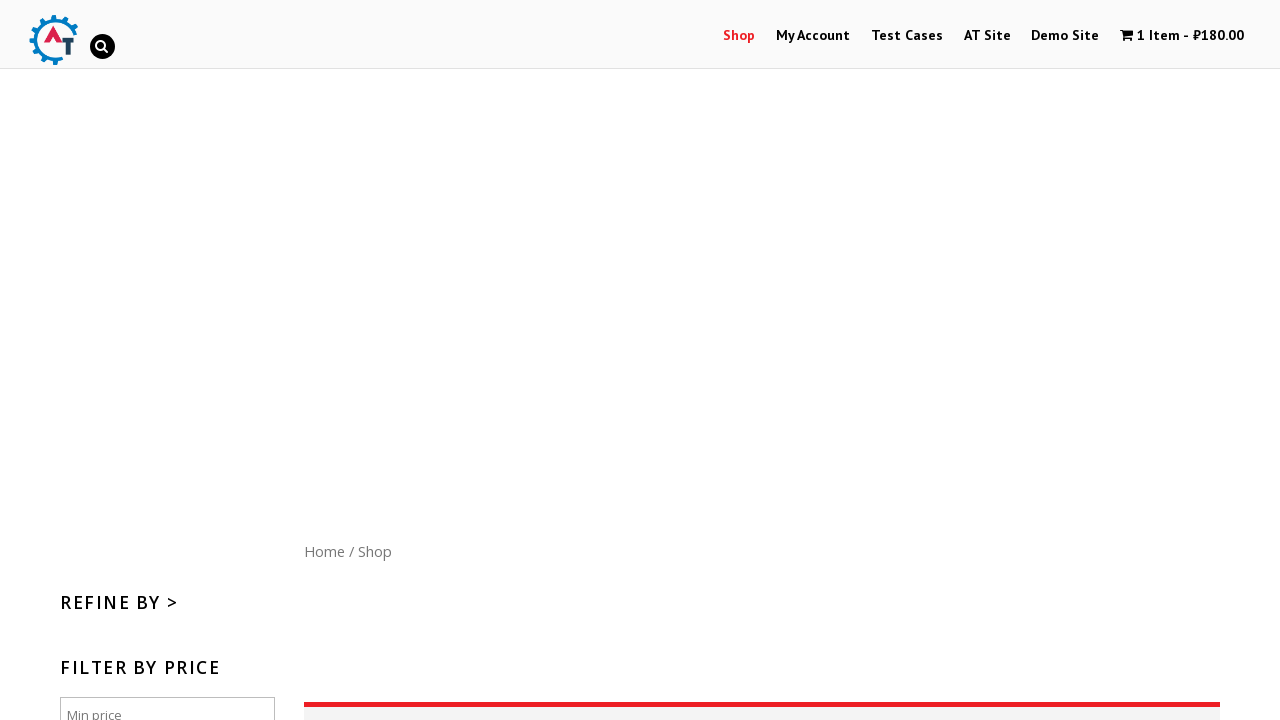

Clicked View Basket link to navigate to cart page at (1115, 360) on text=View Basket
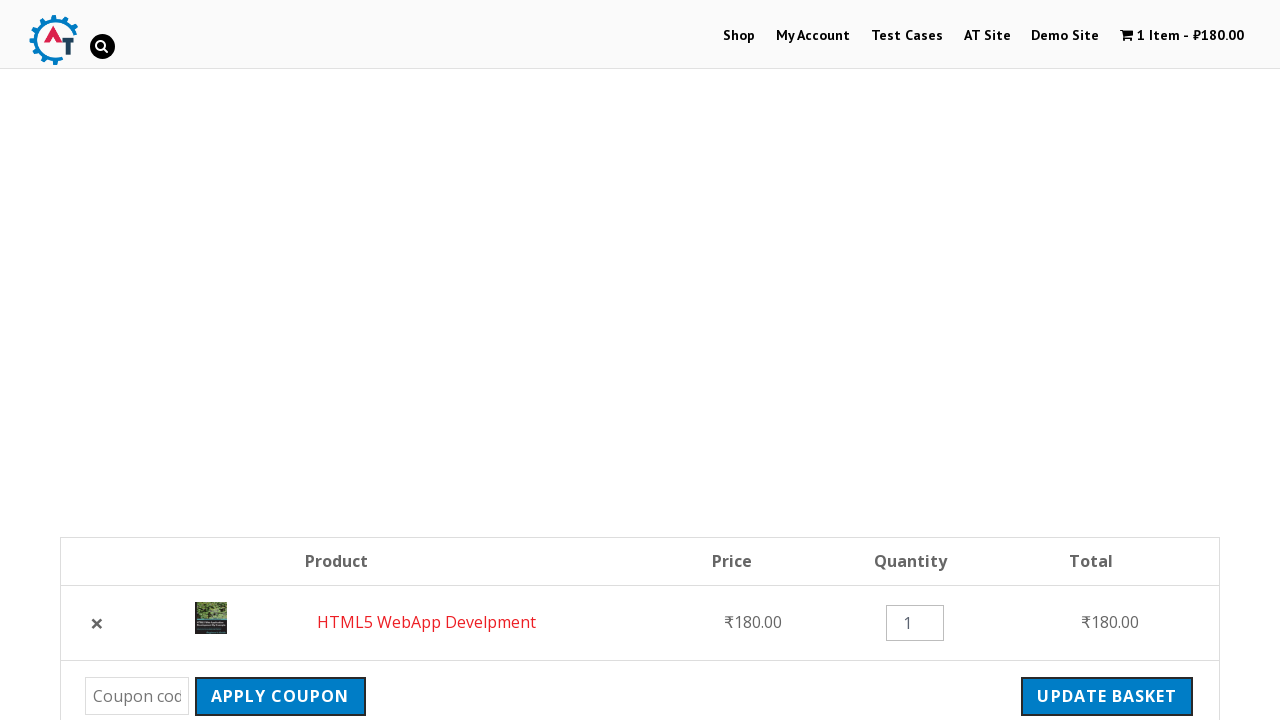

Cart page loaded and subtotal displayed
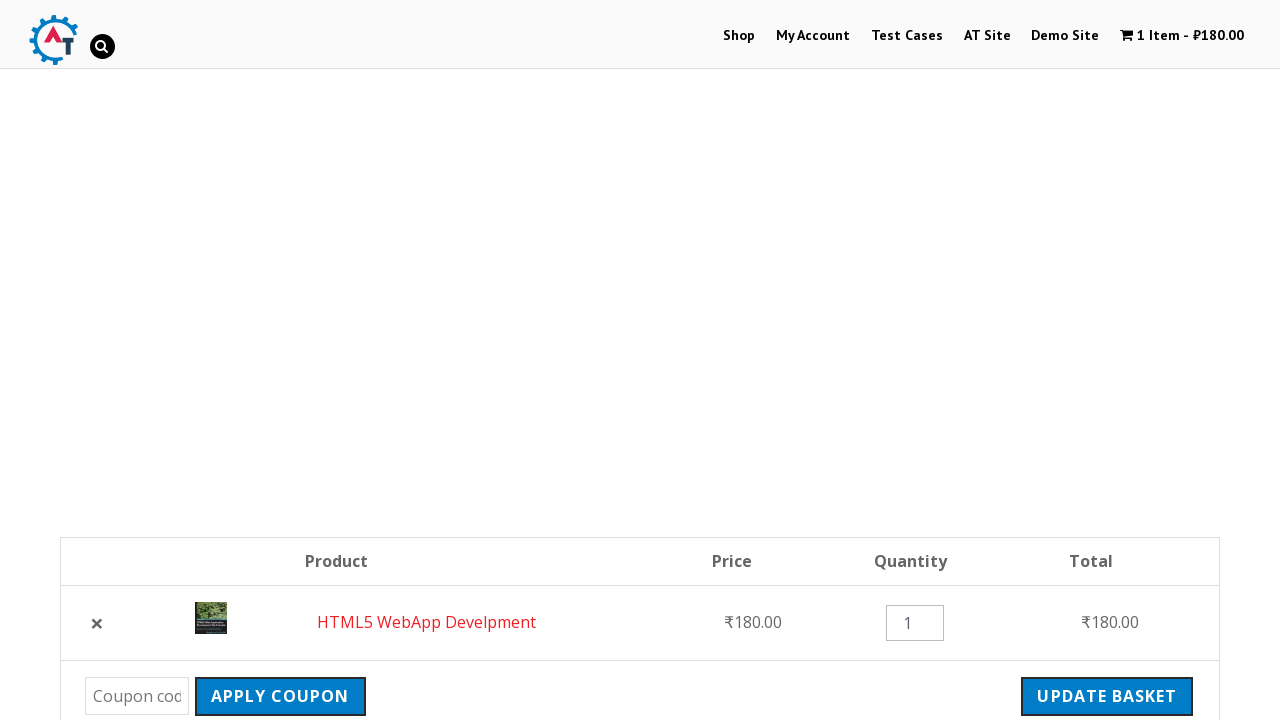

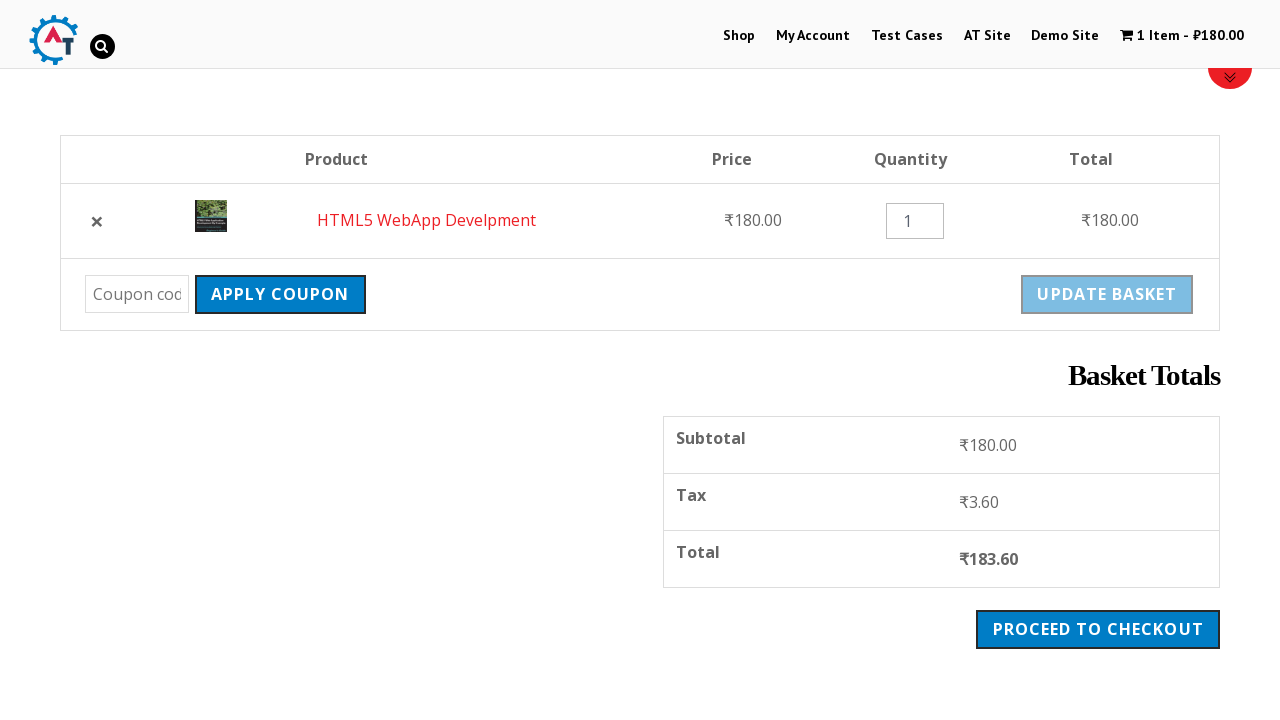